Navigates to Flipkart homepage and minimizes the browser window. The original script takes a screenshot, but this is converted to a simple page load verification.

Starting URL: https://www.flipkart.com/

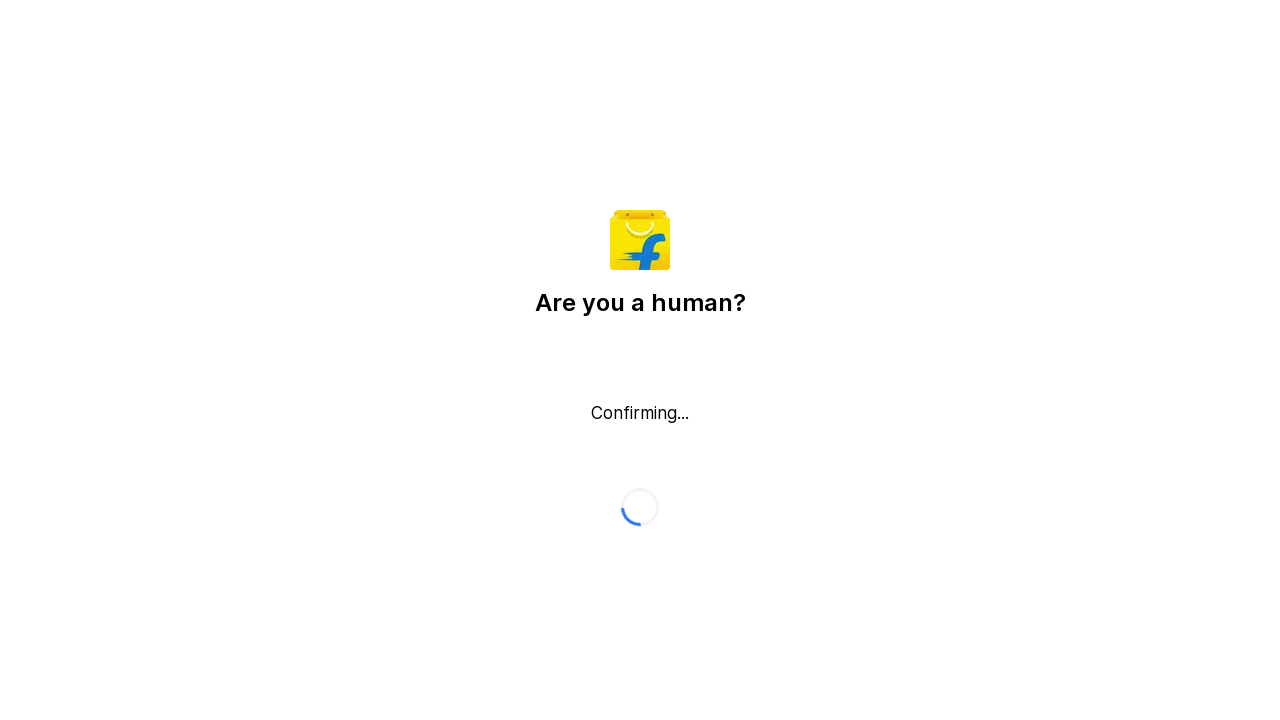

Flipkart homepage loaded - DOM content ready
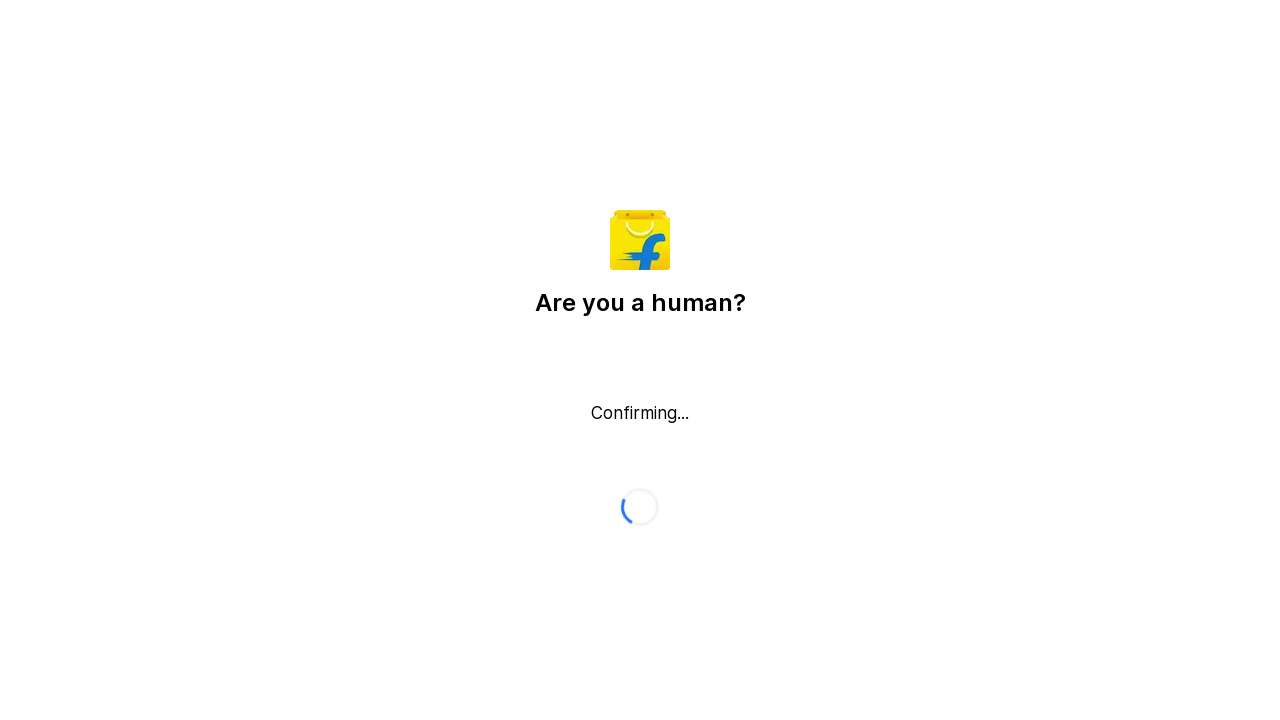

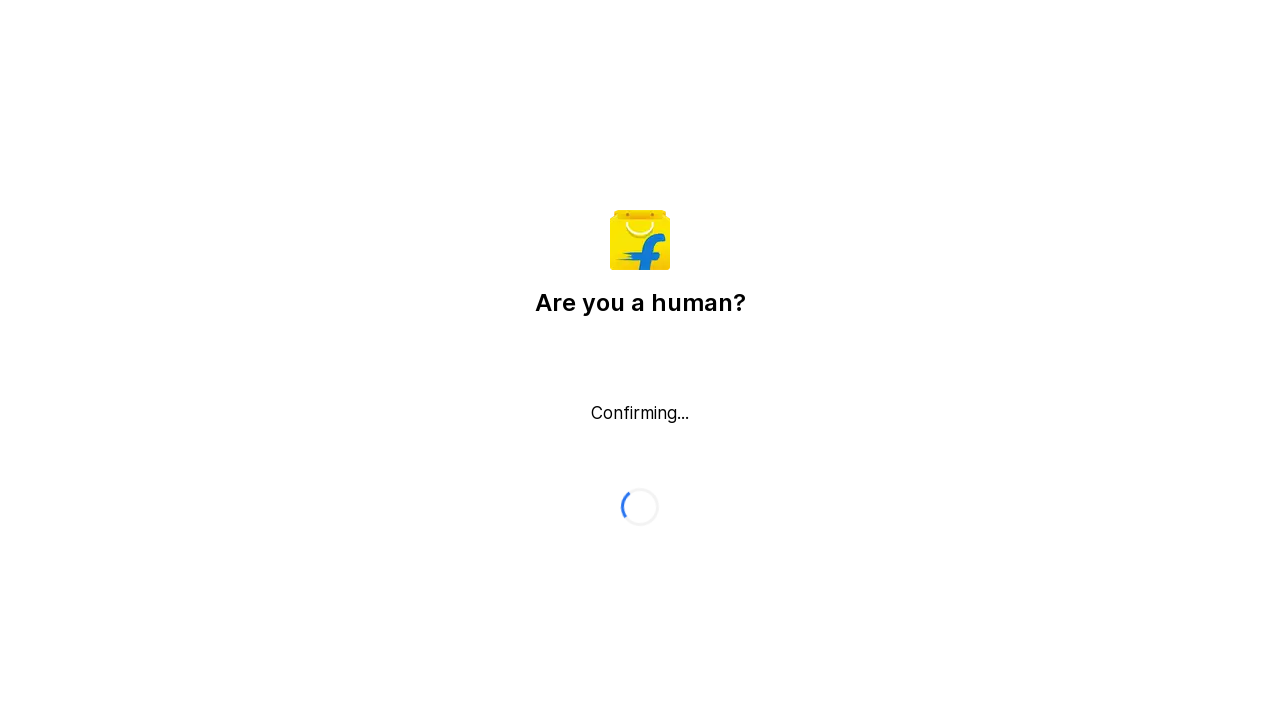